Tests autocomplete dropdown functionality by typing a partial country name "ind" into the autosuggest field and selecting "India" from the dropdown suggestions.

Starting URL: https://rahulshettyacademy.com/dropdownsPractise/

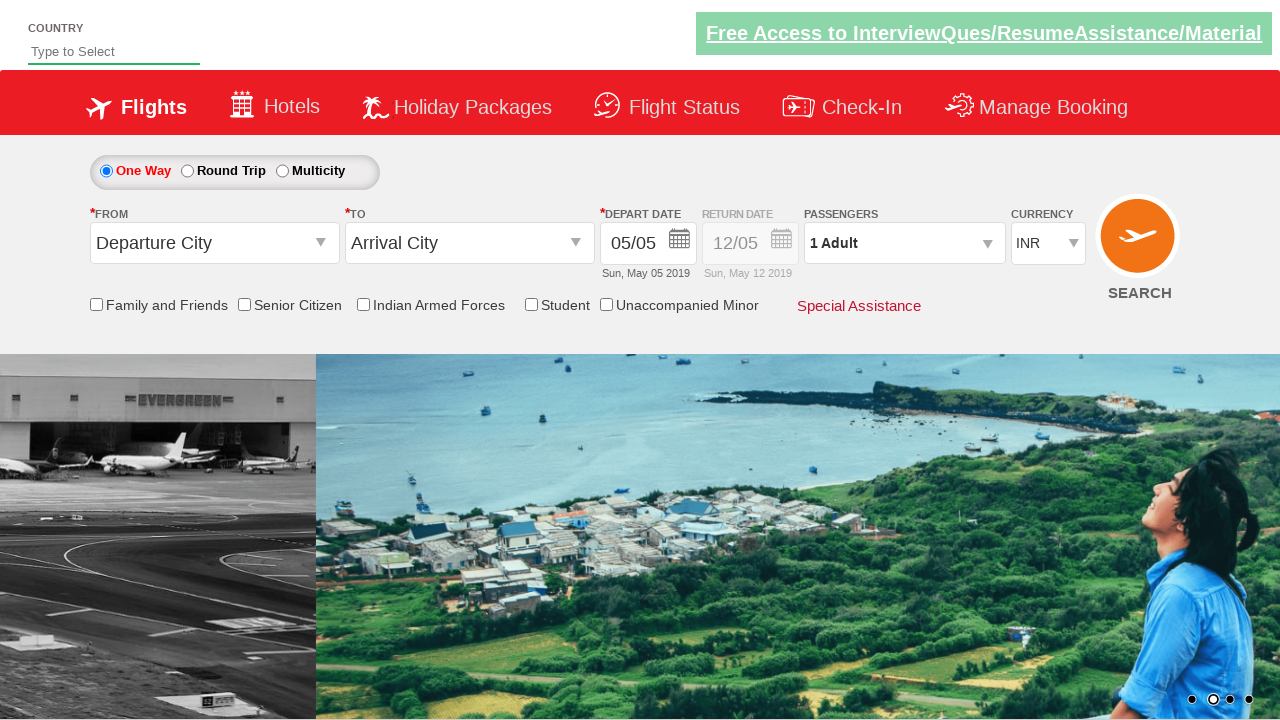

Filled autosuggest field with 'ind' on #autosuggest
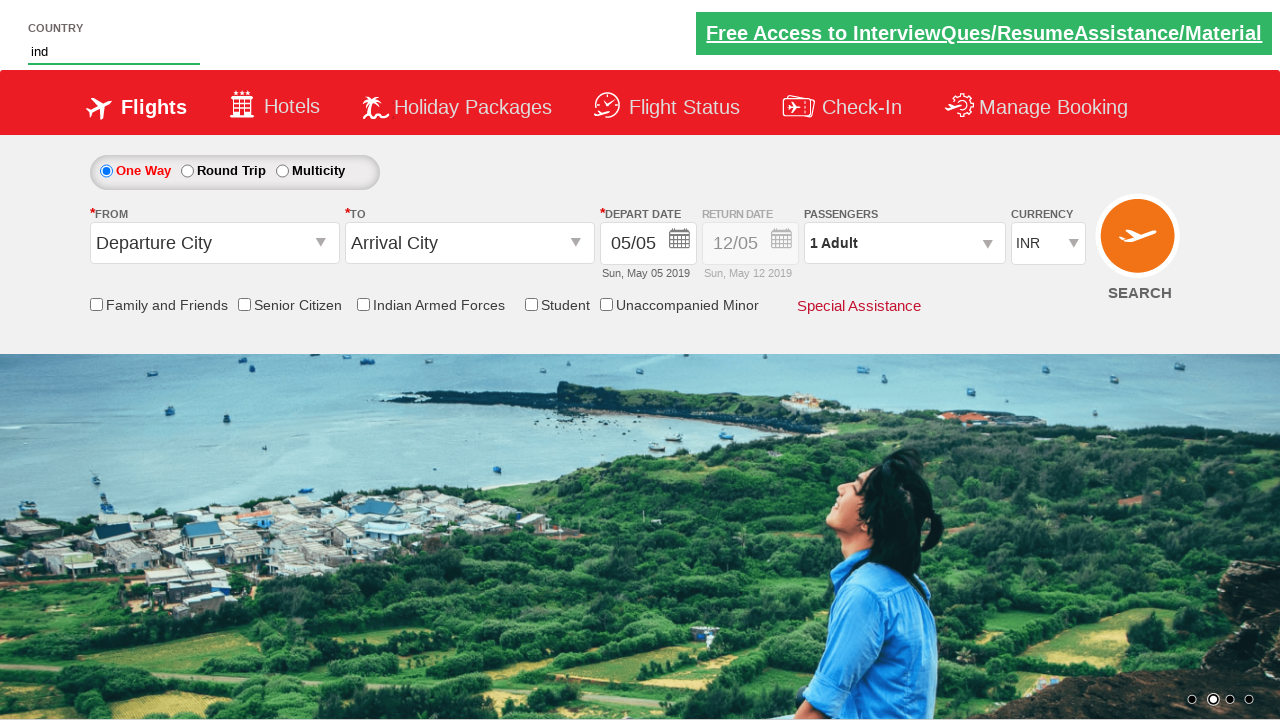

Dropdown suggestions loaded
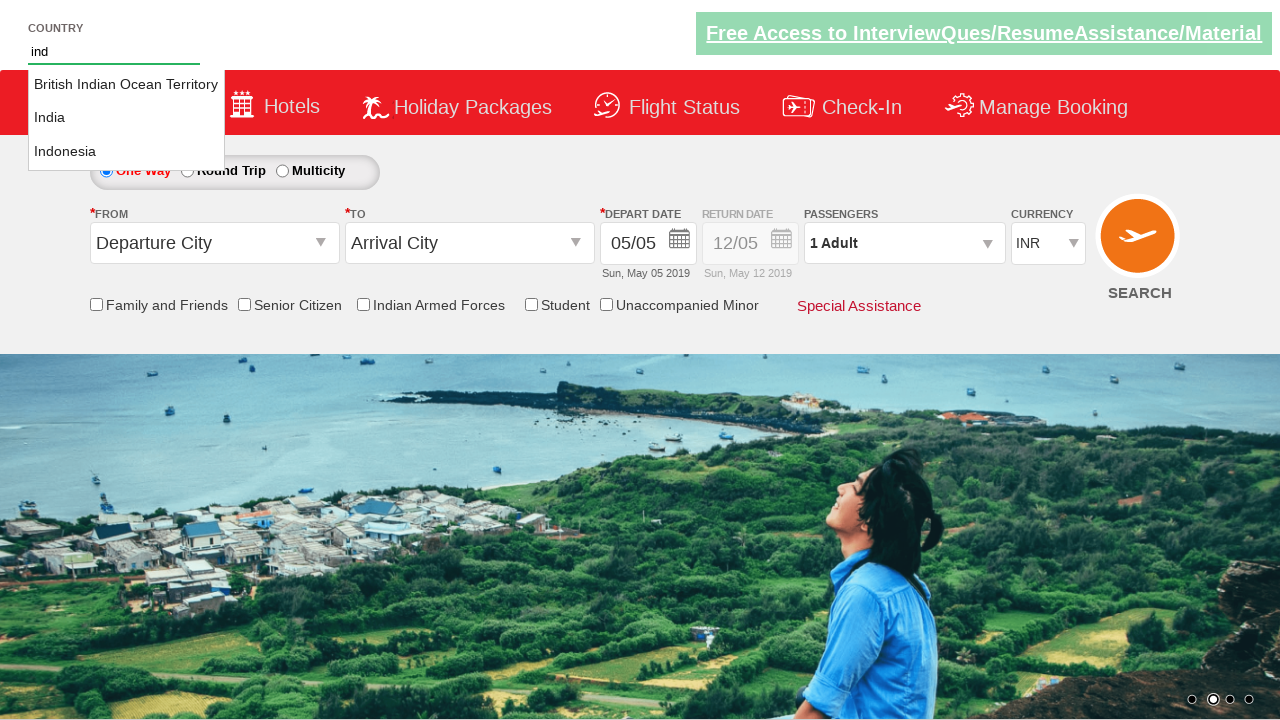

Selected 'India' from dropdown suggestions at (126, 118) on li.ui-menu-item >> nth=1
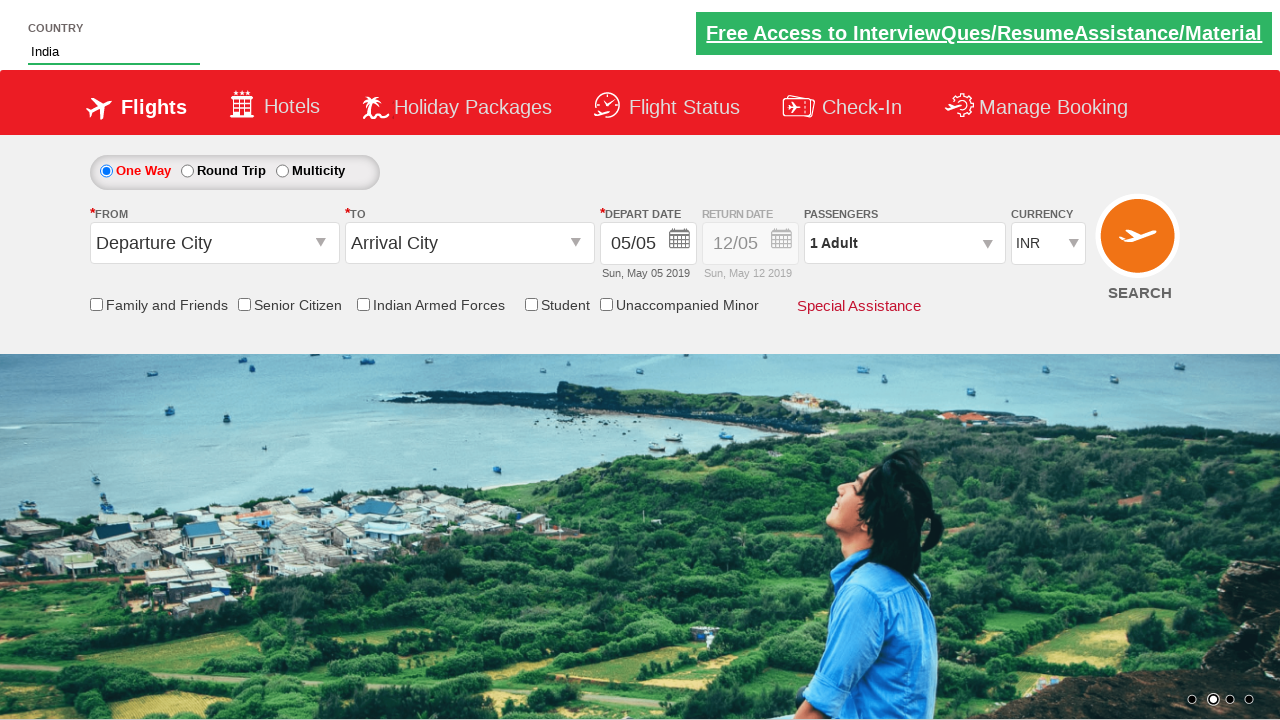

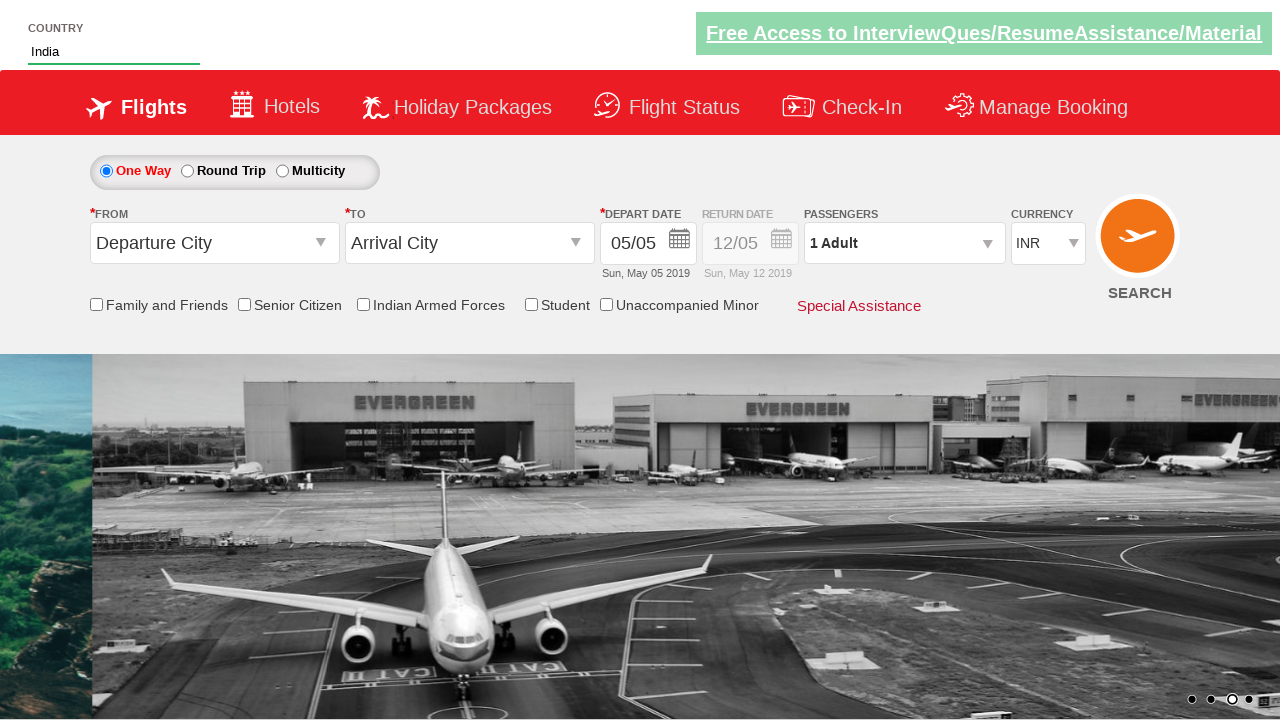